Tests that clicking the Due column header twice sorts the table data in descending order

Starting URL: http://the-internet.herokuapp.com/tables

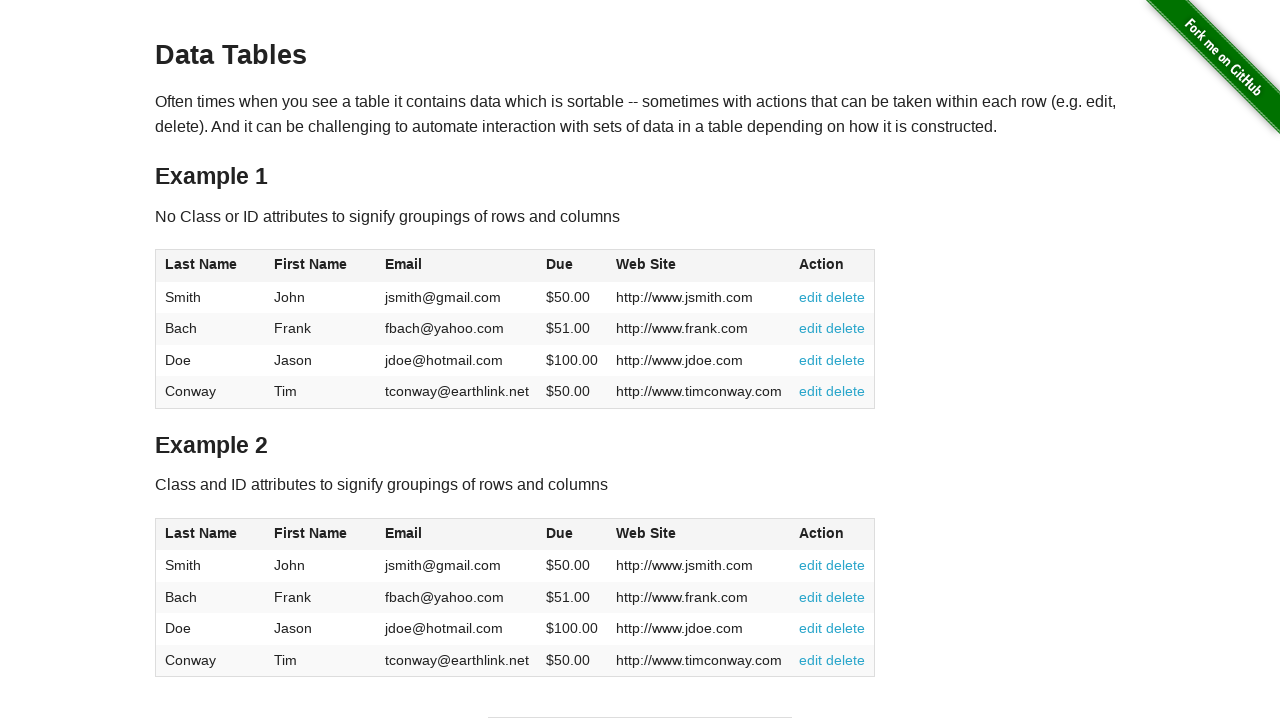

Clicked Due column header first time to sort ascending at (572, 266) on #table1 thead tr th:nth-child(4)
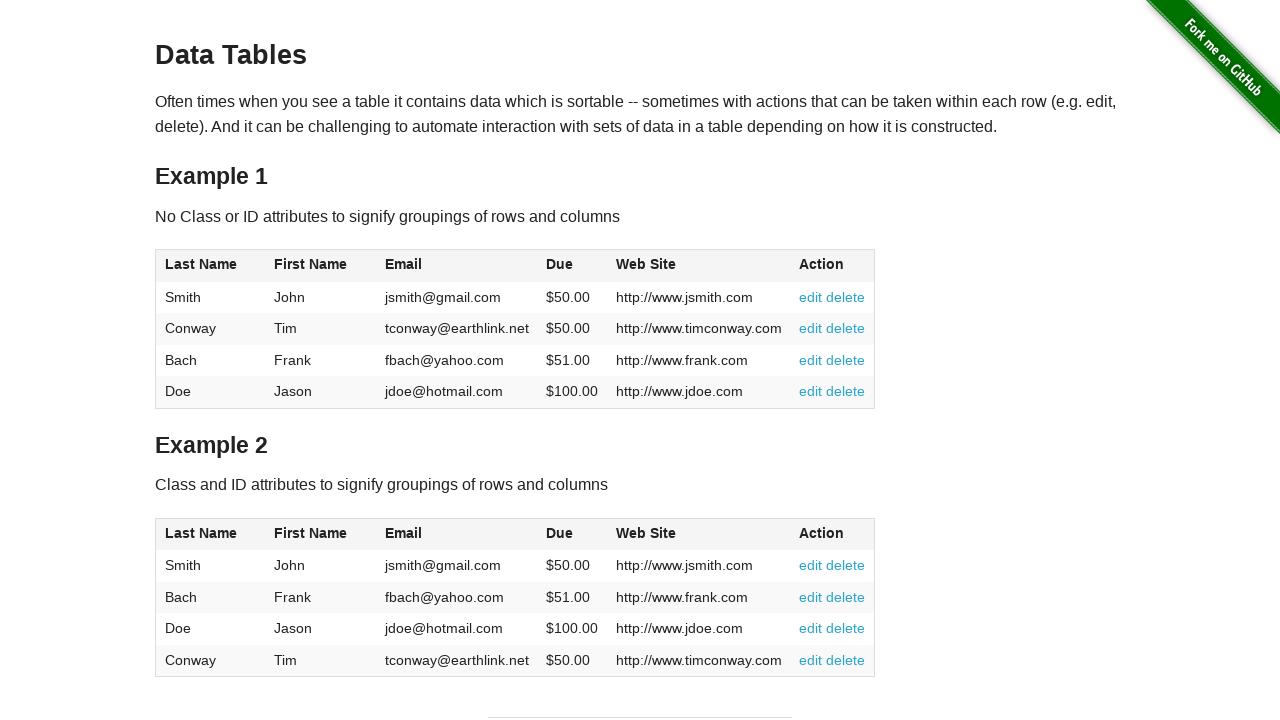

Clicked Due column header second time to sort descending at (572, 266) on #table1 thead tr th:nth-child(4)
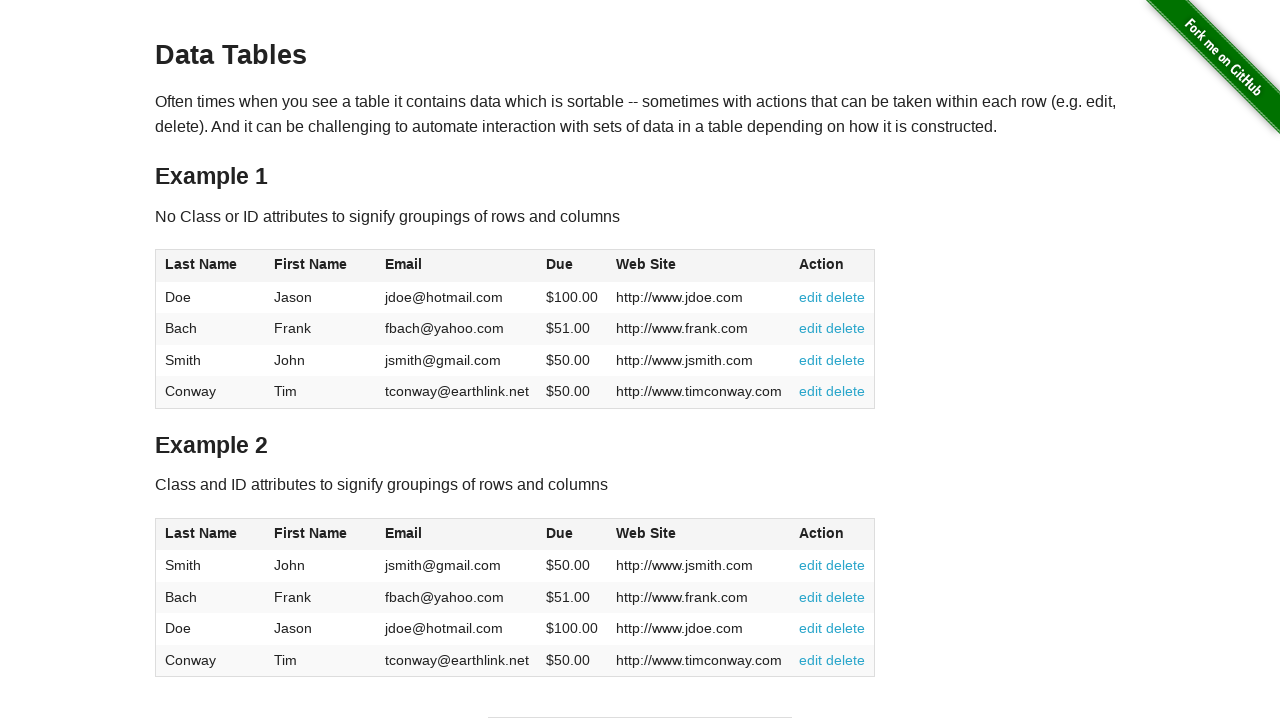

Table data loaded and ready for verification
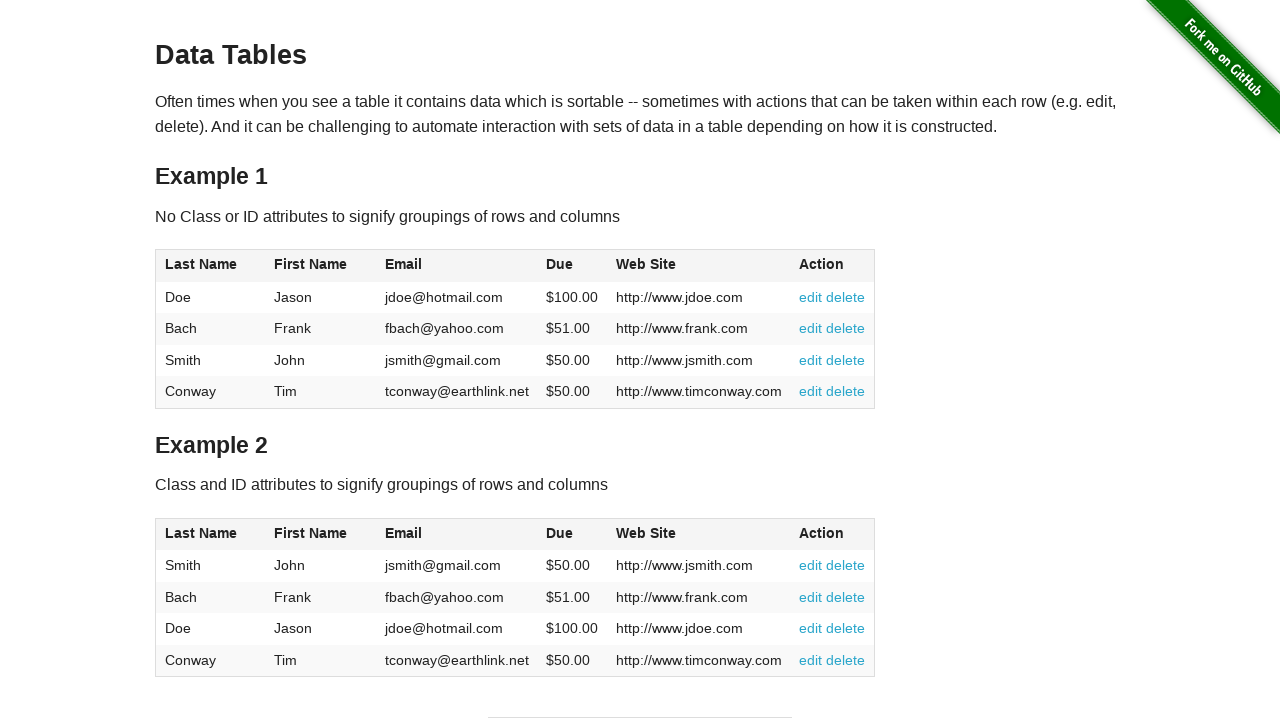

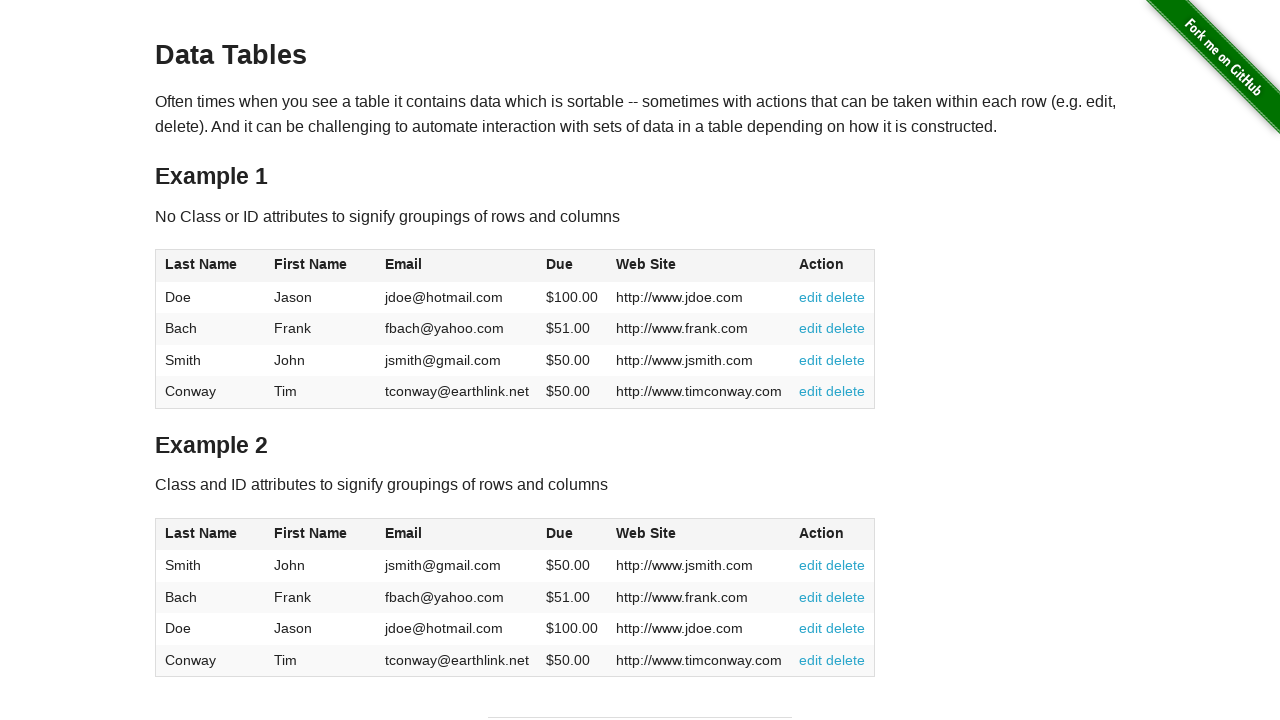